Tests radio button interactions including selecting different options, verifying selection states, checking default selections, and conditionally selecting age group

Starting URL: https://leafground.com/radio.xhtml

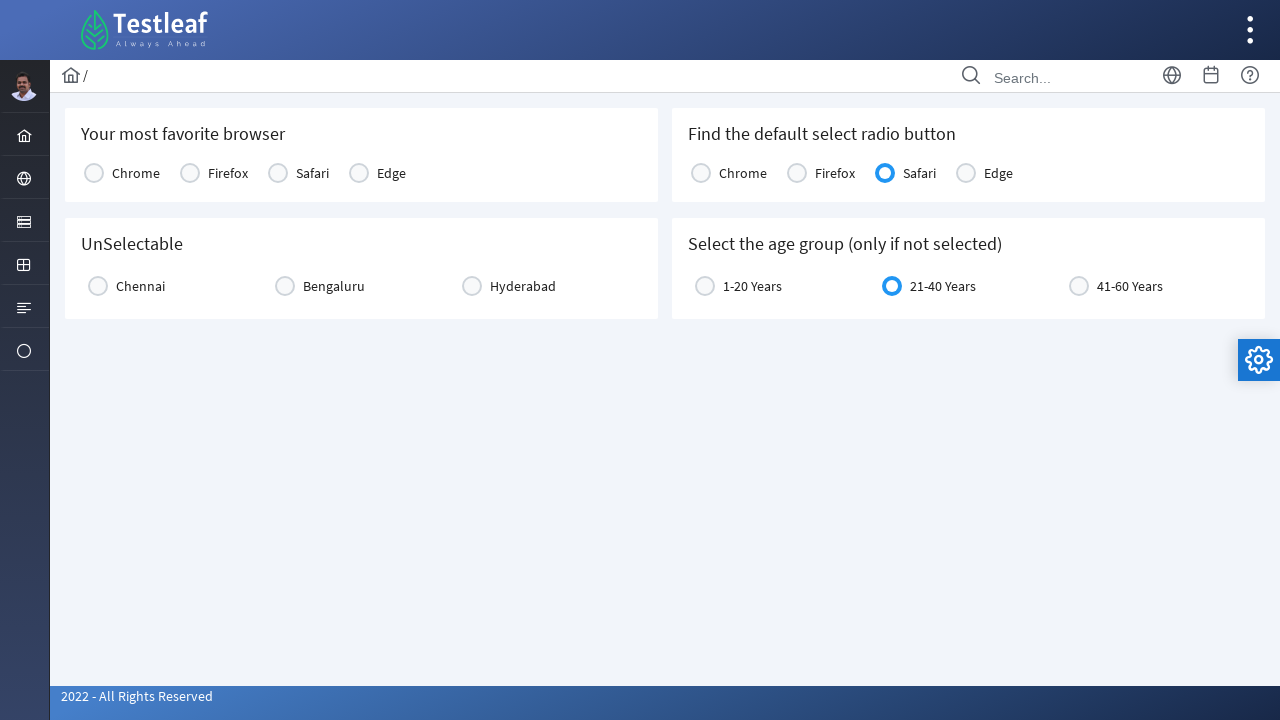

Clicked Chrome radio button at (136, 173) on (//label[text()='Chrome'])[1]
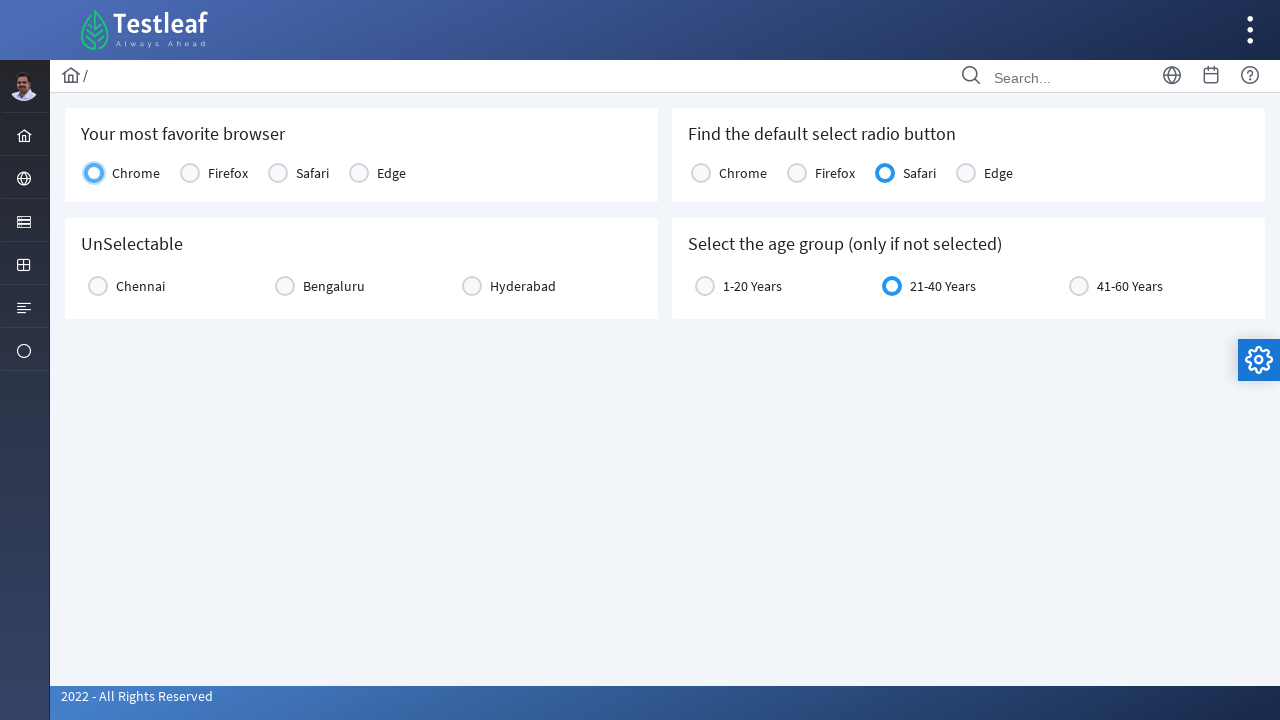

Verified Chrome is selected
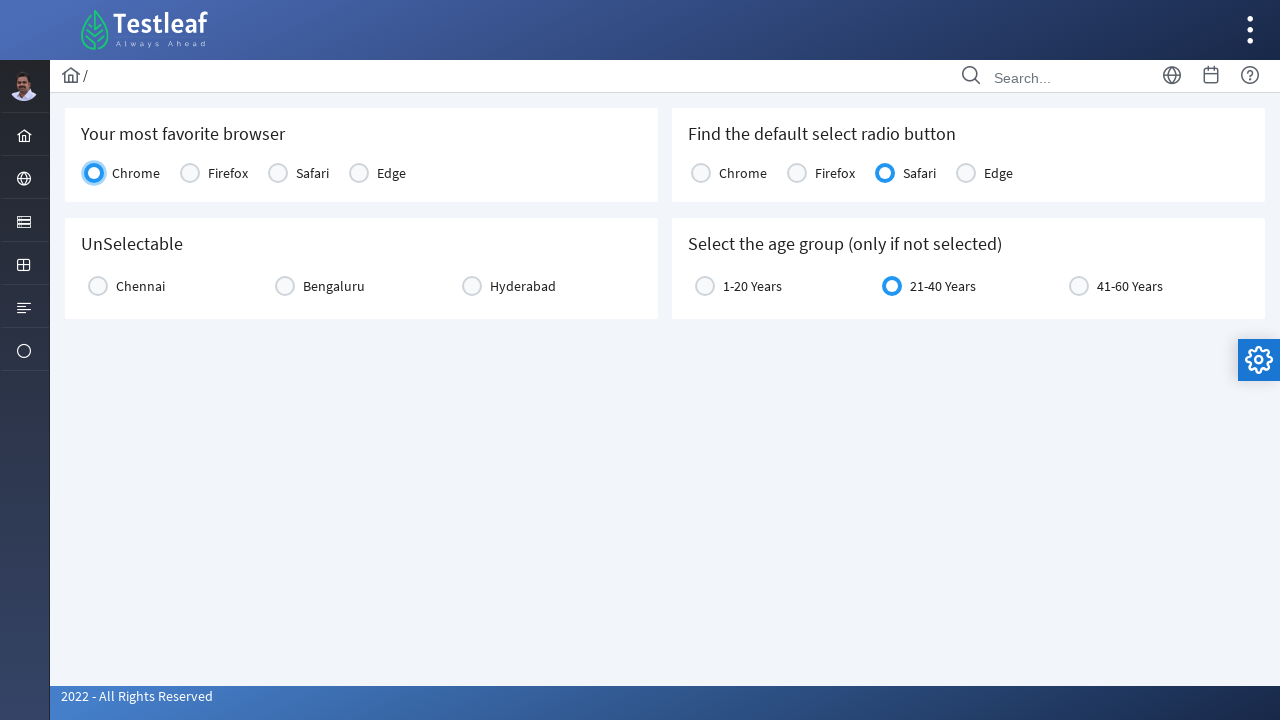

Clicked Firefox radio button at (228, 173) on (//label[text()='Firefox'])[1]
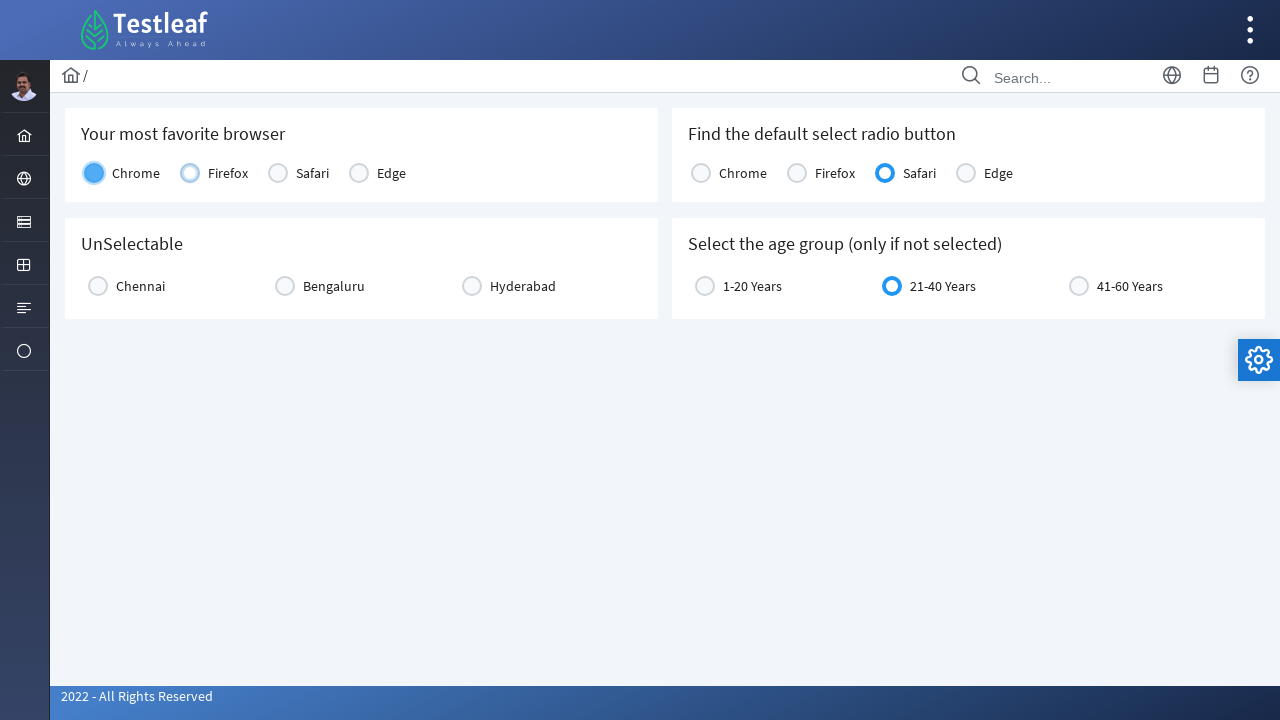

Verified Firefox is selected
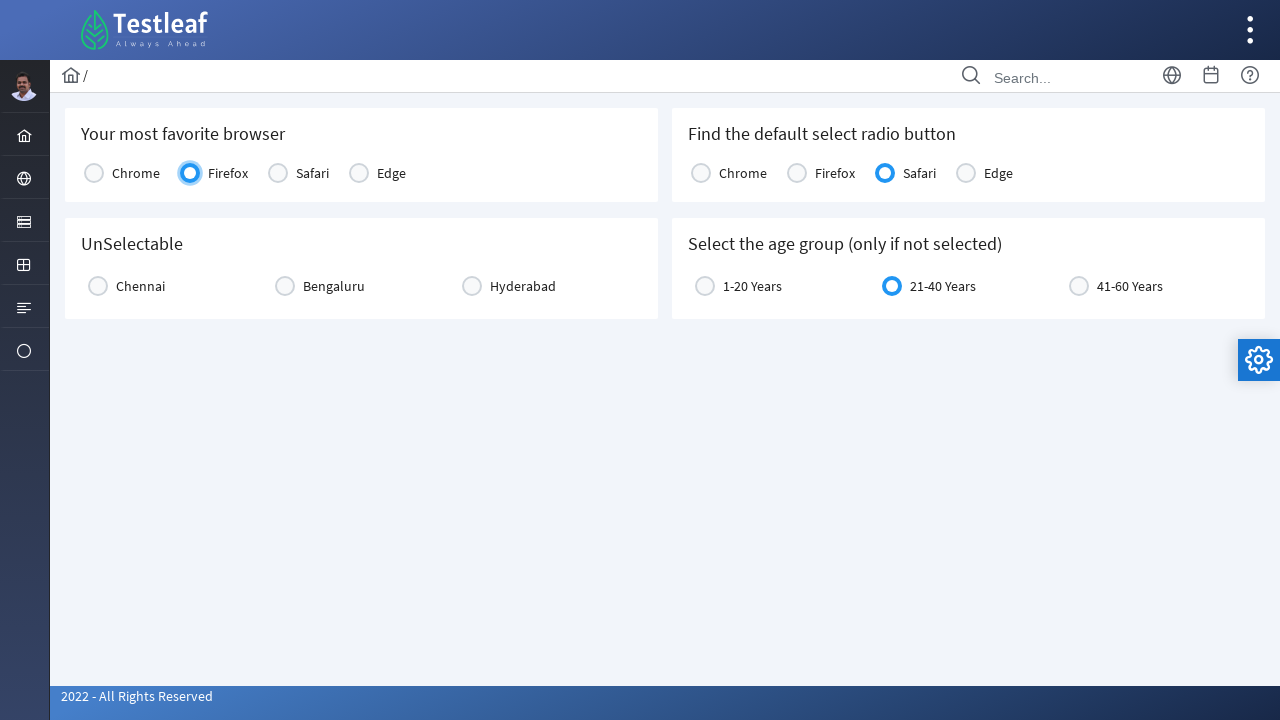

Verified Chrome is no longer selected after Firefox selection
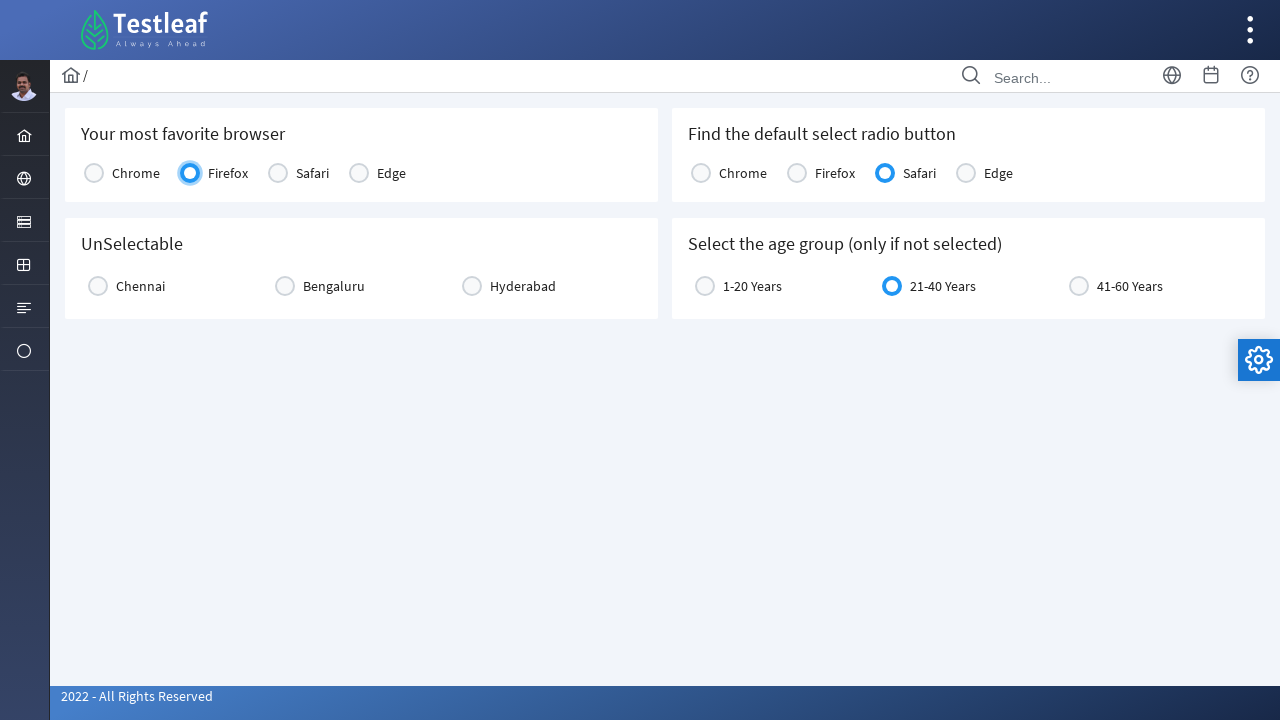

Checked default browser selection status
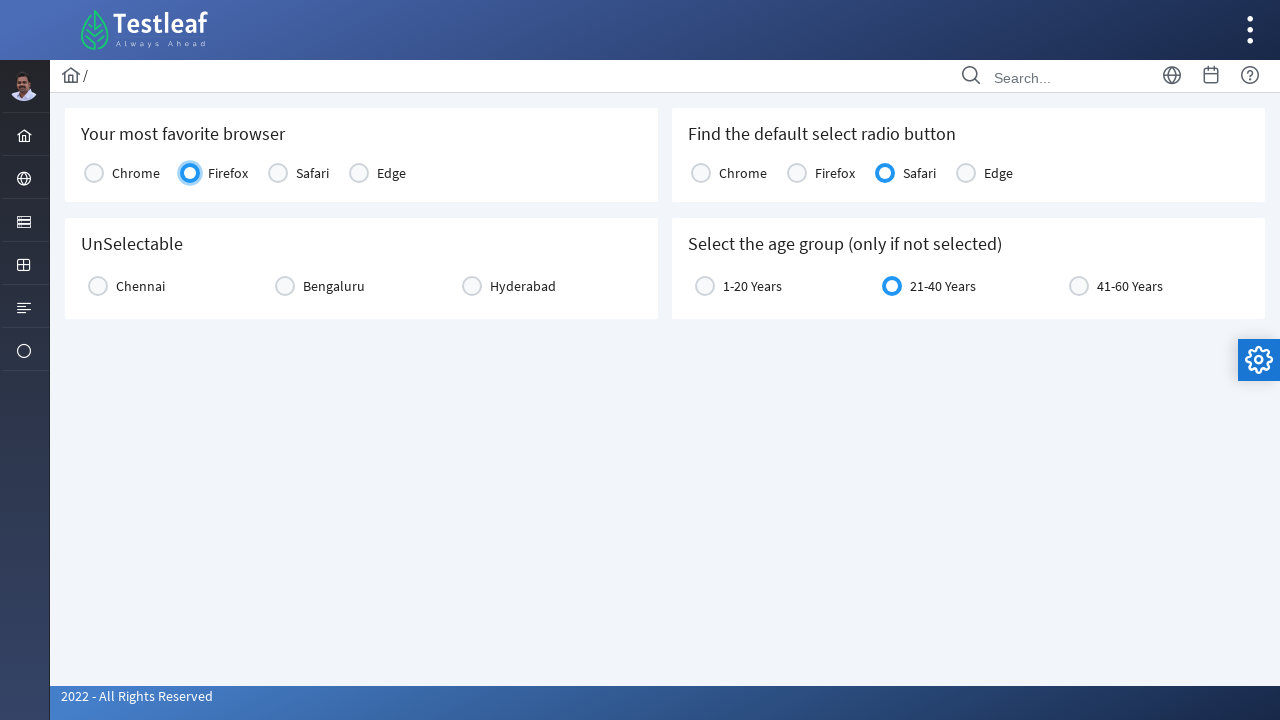

Checked if age group 21-40 is already selected
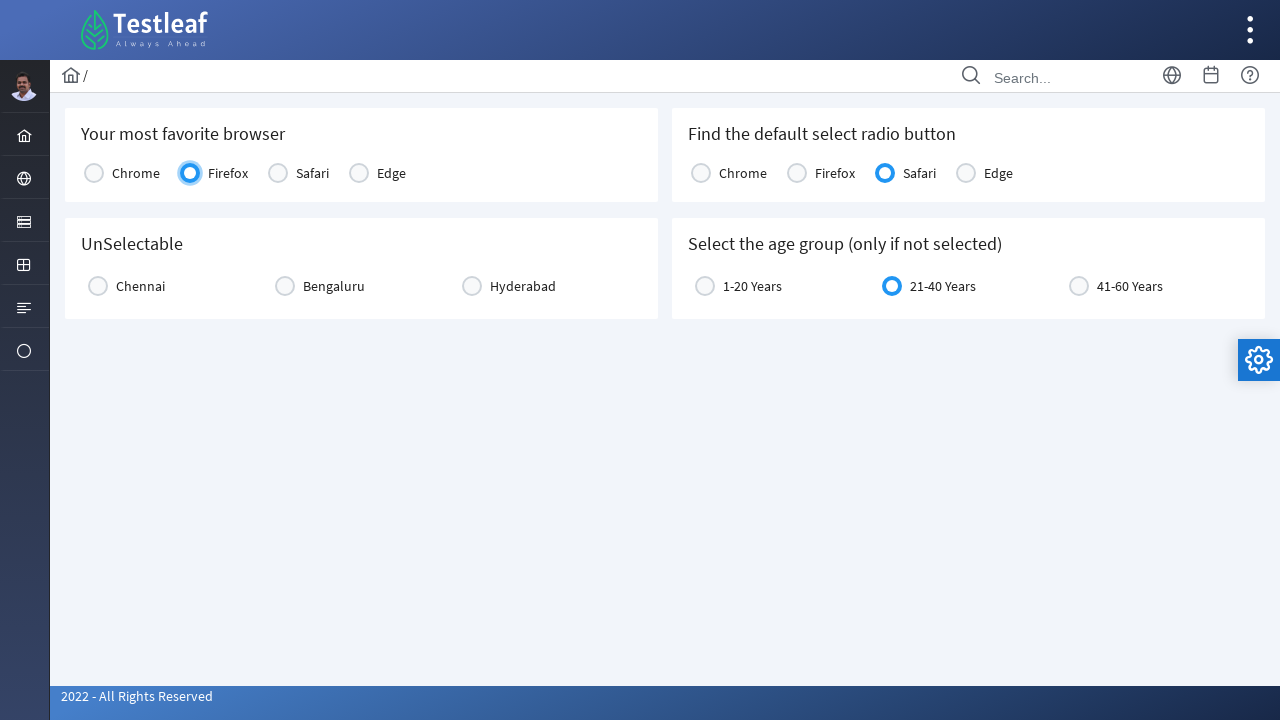

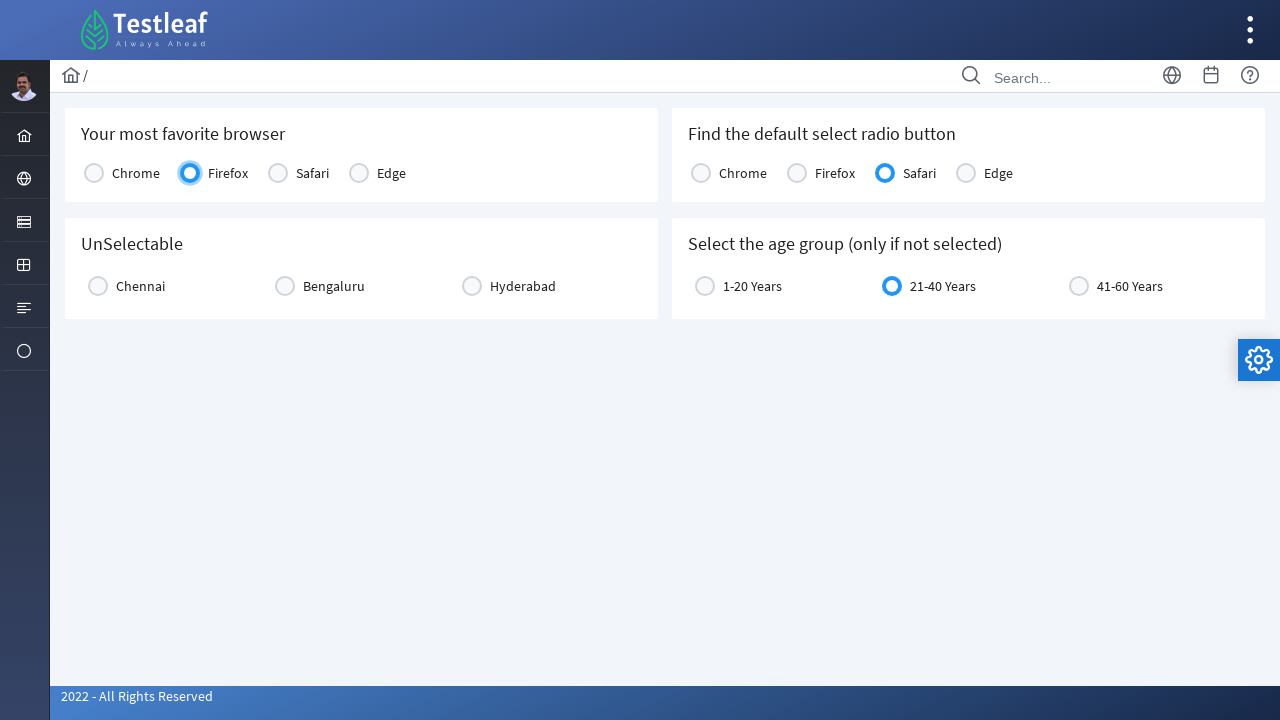